Tests clicking a button on the page using XPath selector

Starting URL: https://ultimateqa.com/complicated-page/

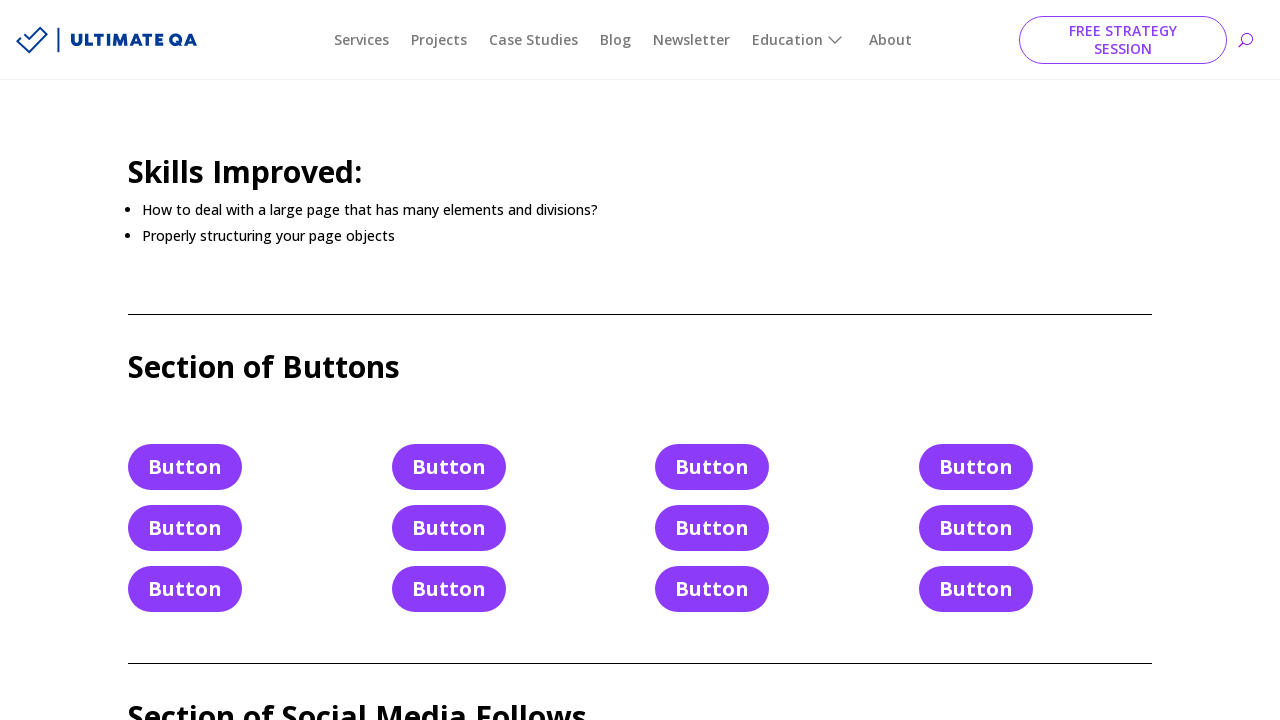

Navigated to https://ultimateqa.com/complicated-page/
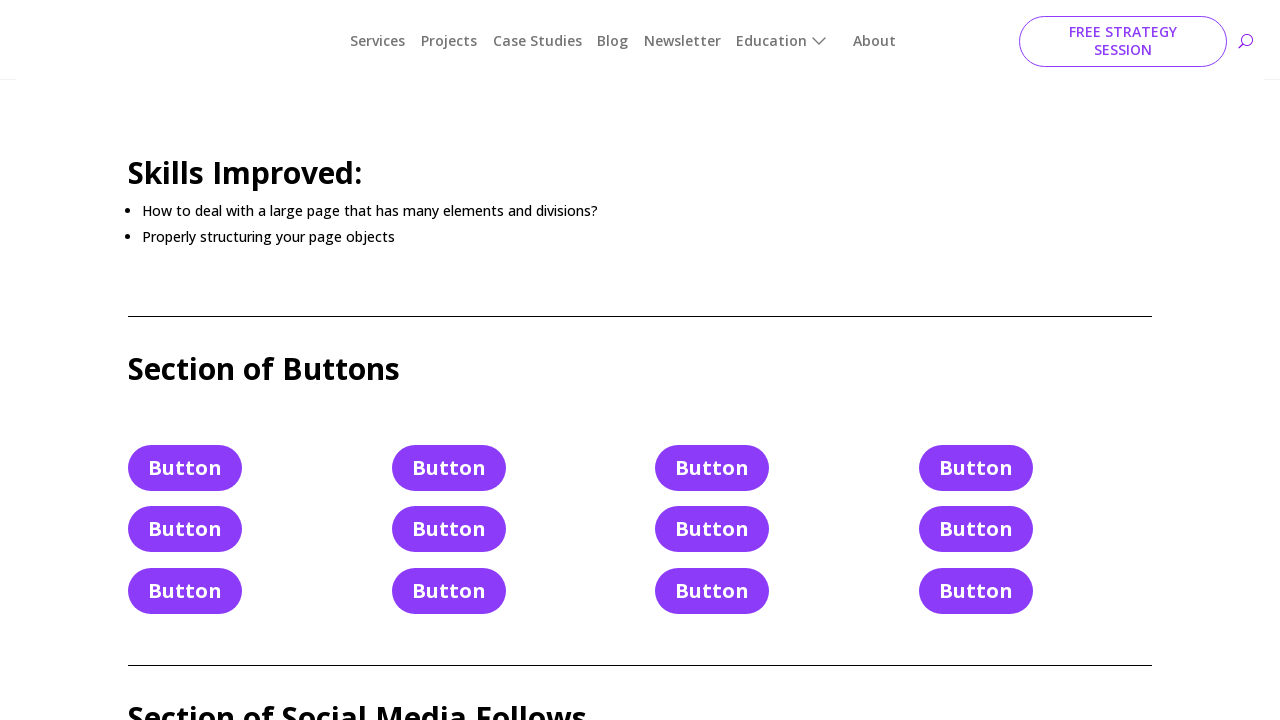

Clicked button using XPath selector //a[@class='et_pb_button et_pb_button_3 et_pb_bg_layout_light'] at (449, 467) on xpath=//a[@class='et_pb_button et_pb_button_3 et_pb_bg_layout_light']
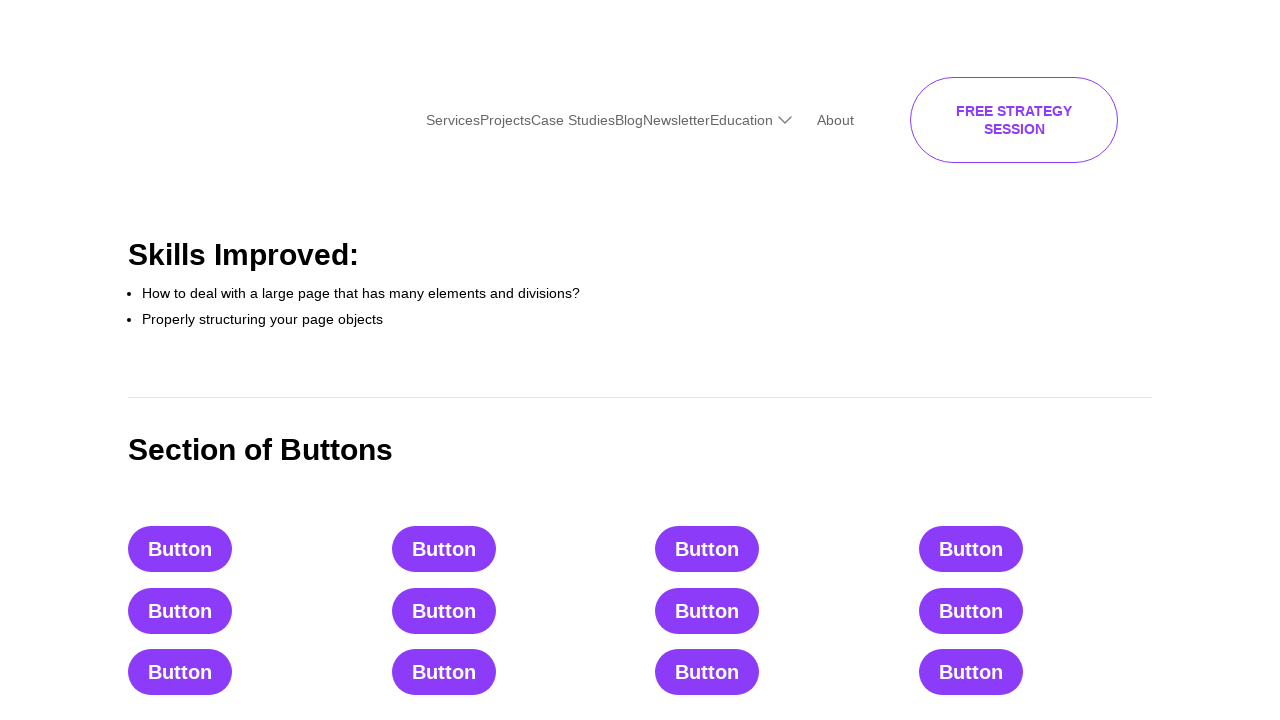

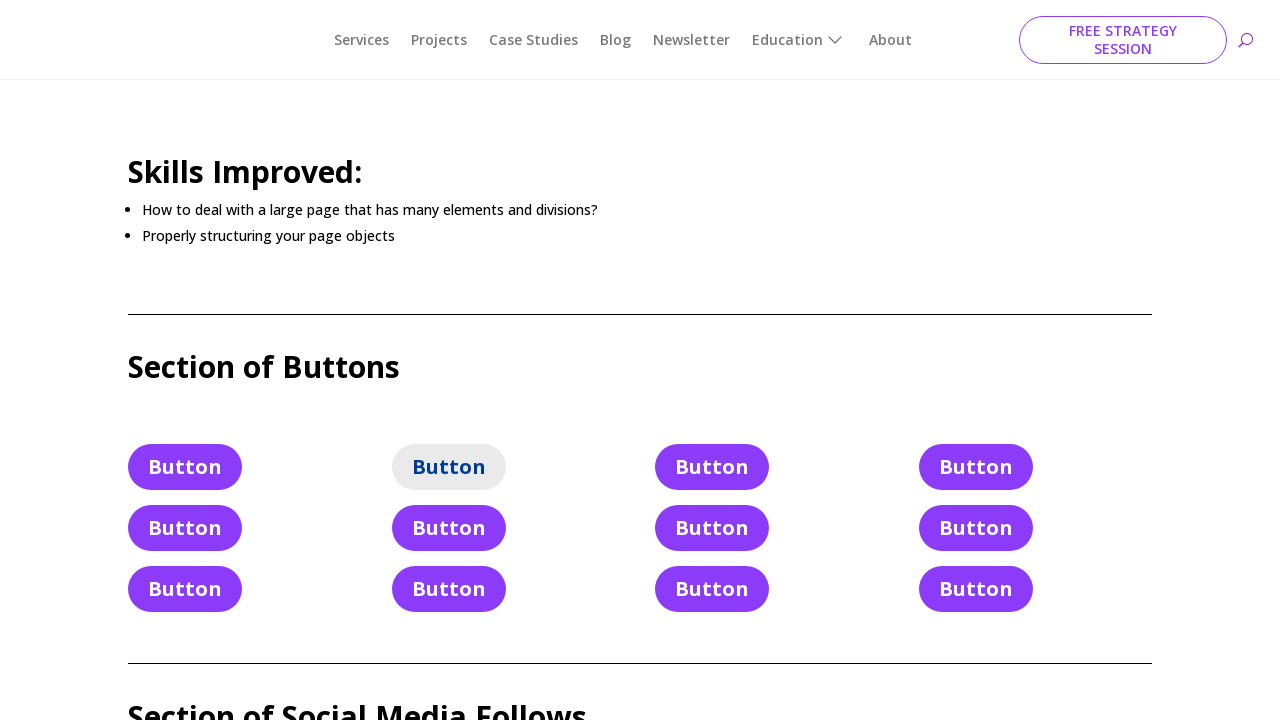